Tests clicking the "Start Practicing" button on the Syntax Projects homepage by locating and clicking the button element.

Starting URL: http://syntaxprojects.com/index.php

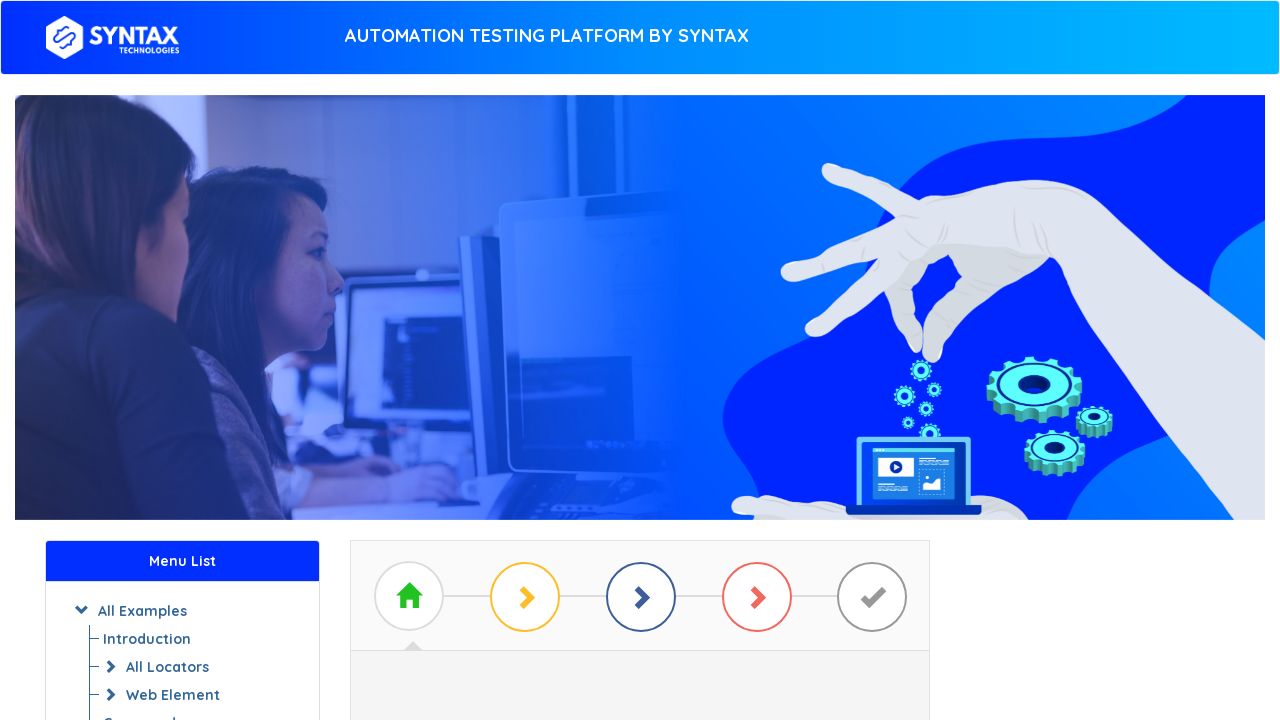

Clicked the 'Start Practicing' button on Syntax Projects homepage at (640, 372) on #btn_basic_example
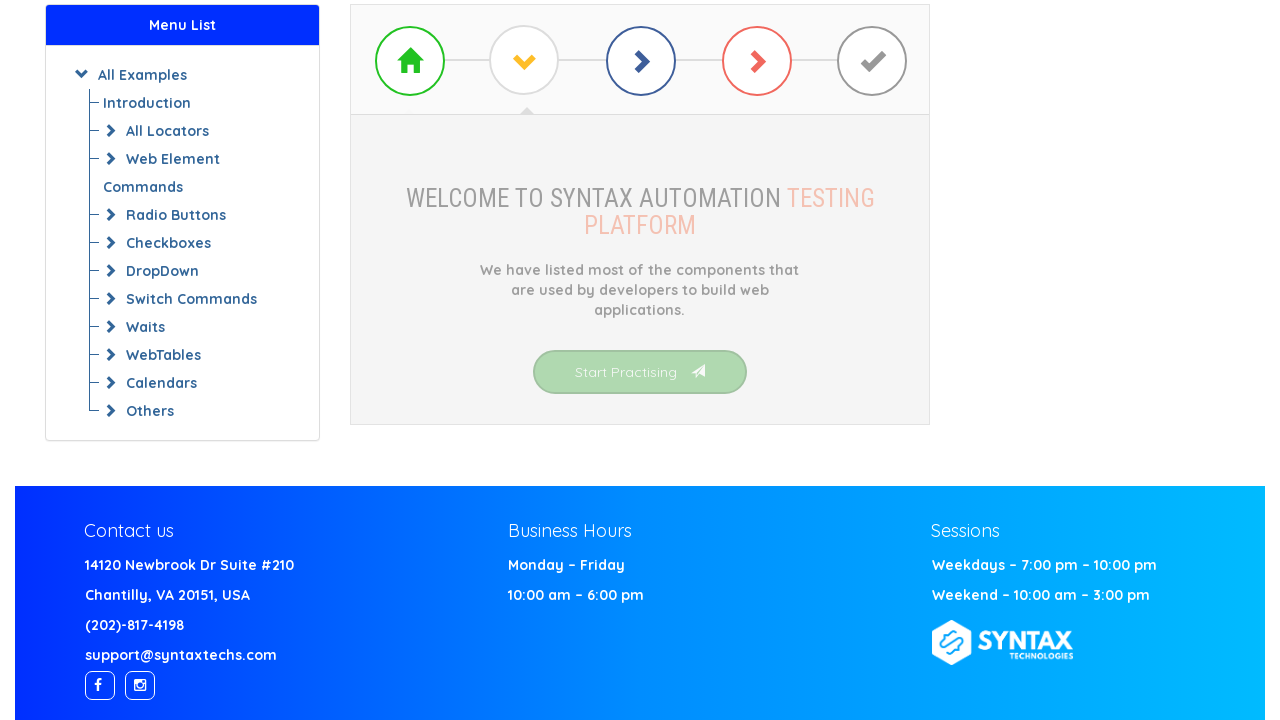

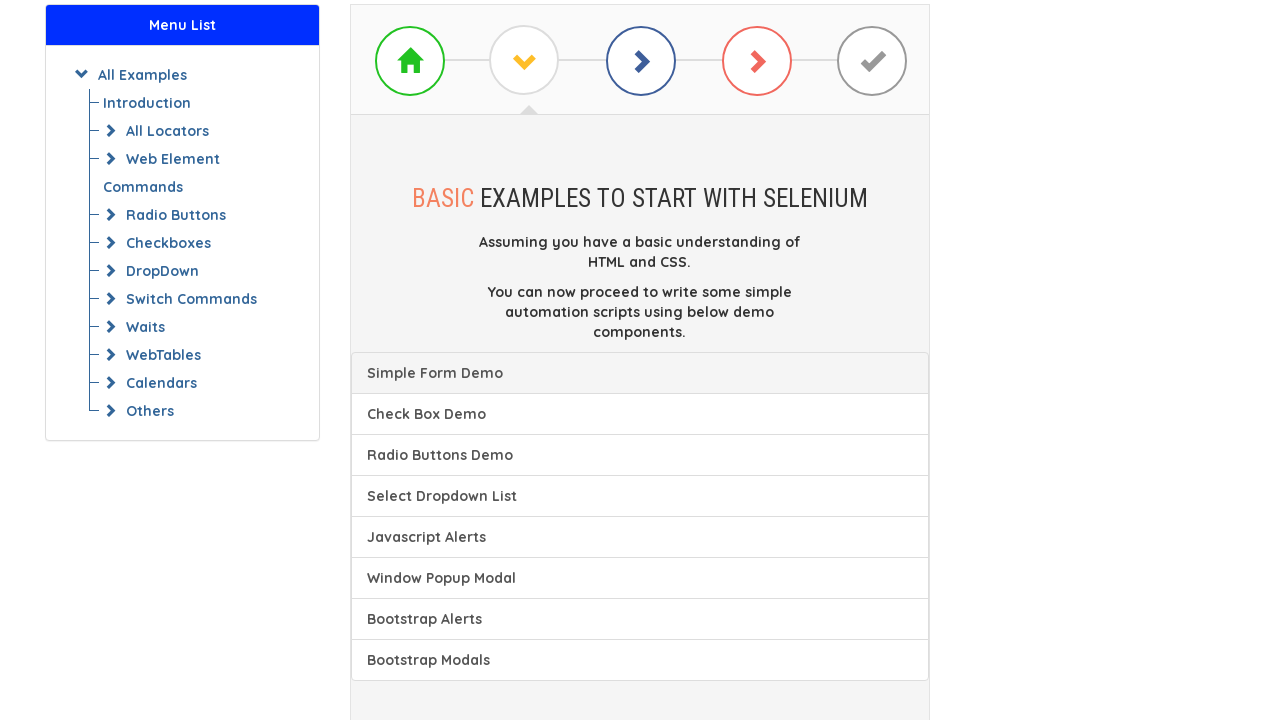